Tests confirmation alert handling by navigating to the alert section and dismissing a confirmation dialog

Starting URL: https://demo.automationtesting.in/Alerts.html

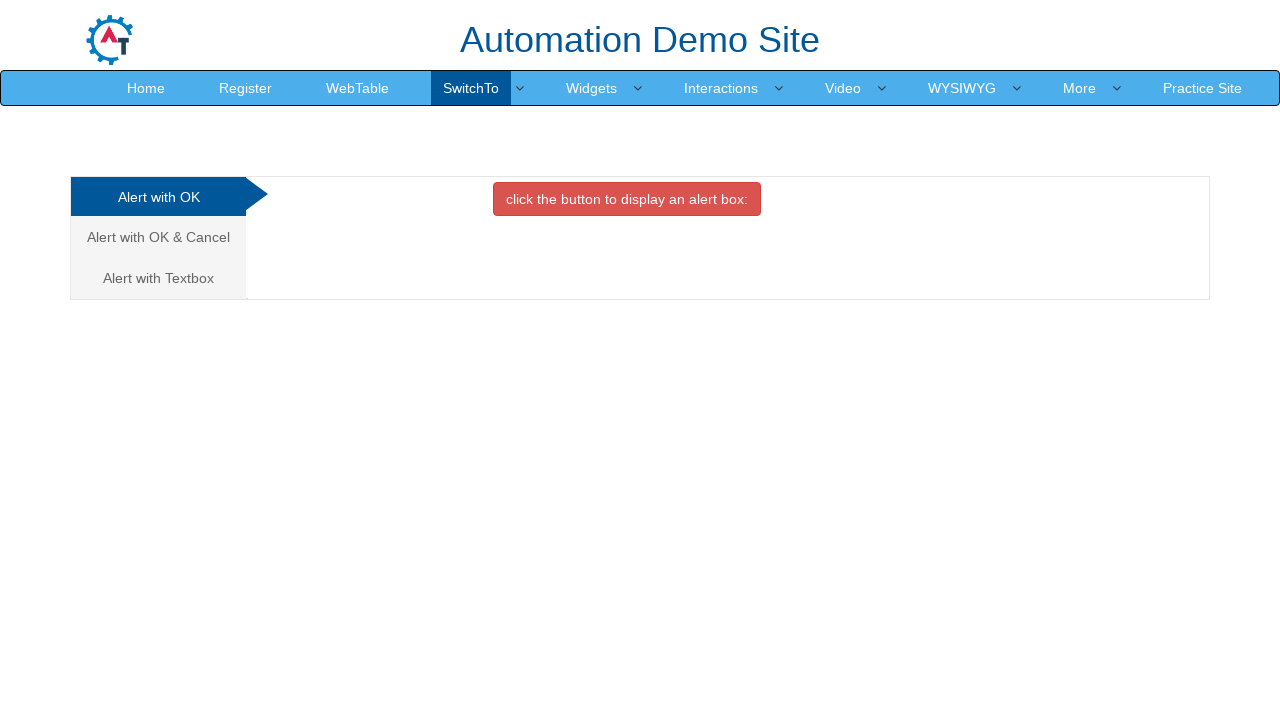

Clicked on the 'Alert with OK & Cancel' tab at (158, 237) on xpath=//a[@href='#CancelTab']
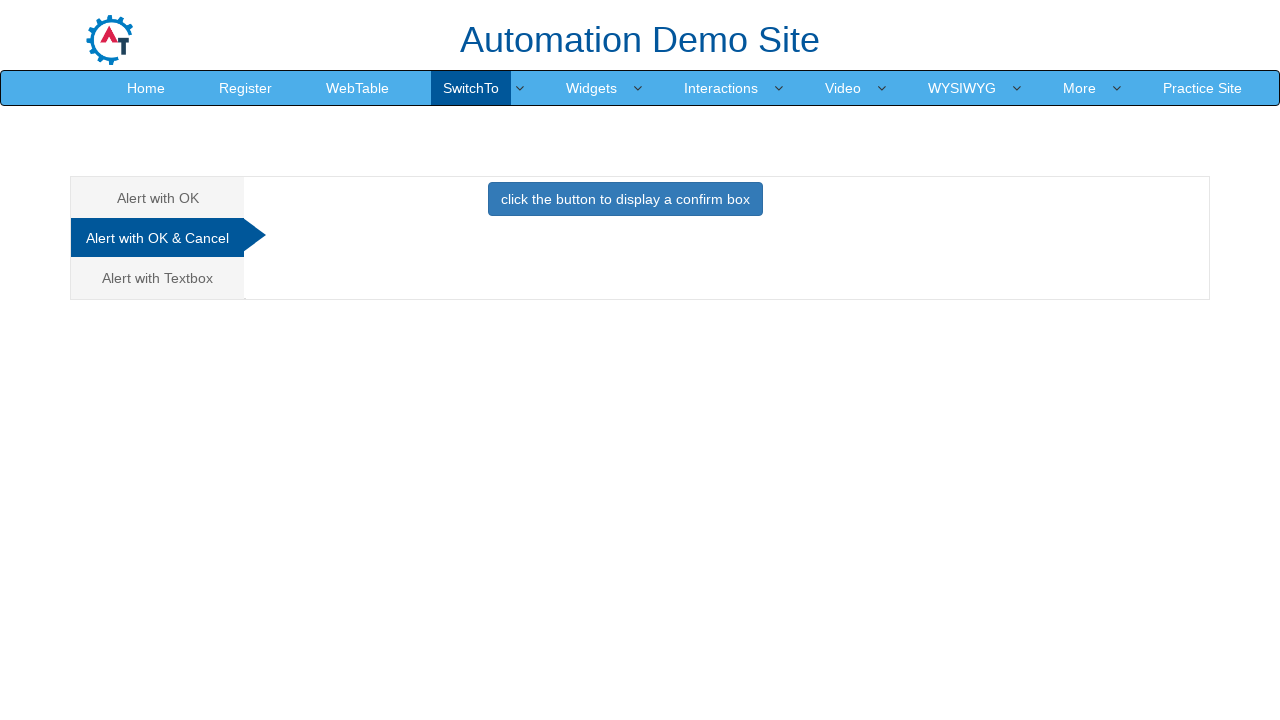

Clicked button to display confirmation alert at (625, 199) on xpath=//button[text()='click the button to display a confirm box ']
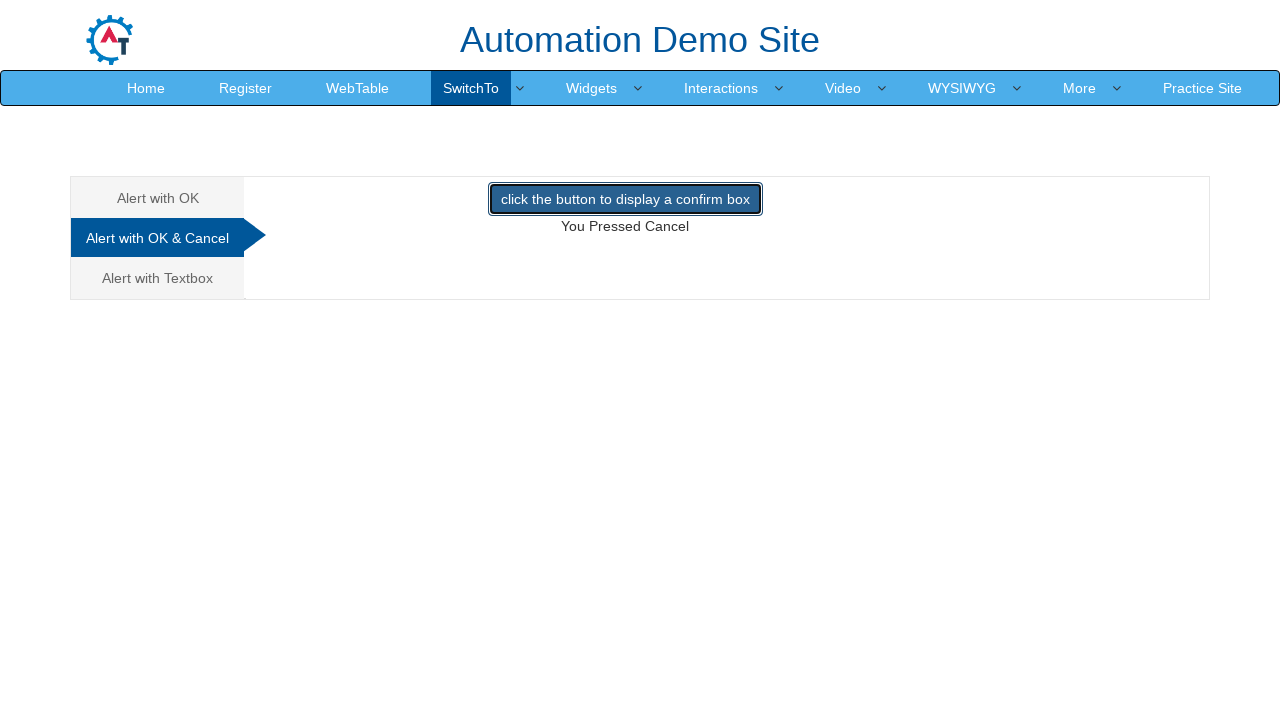

Confirmation dialog dismissed
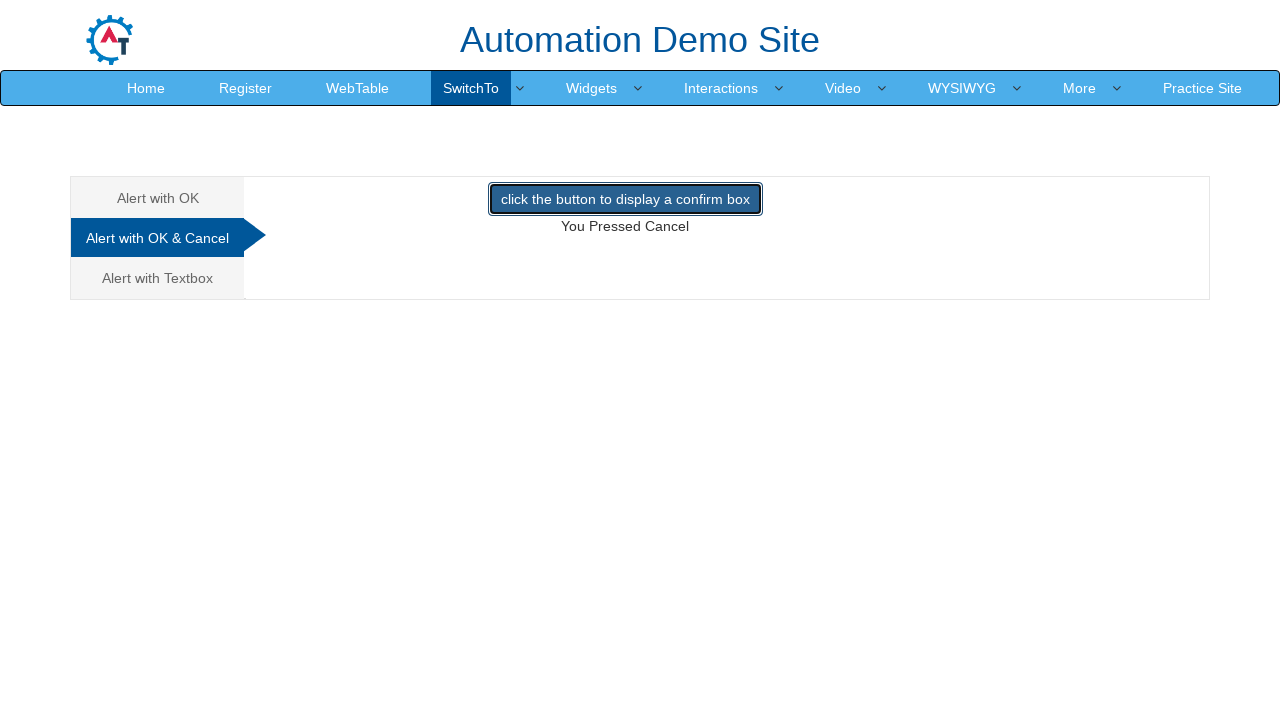

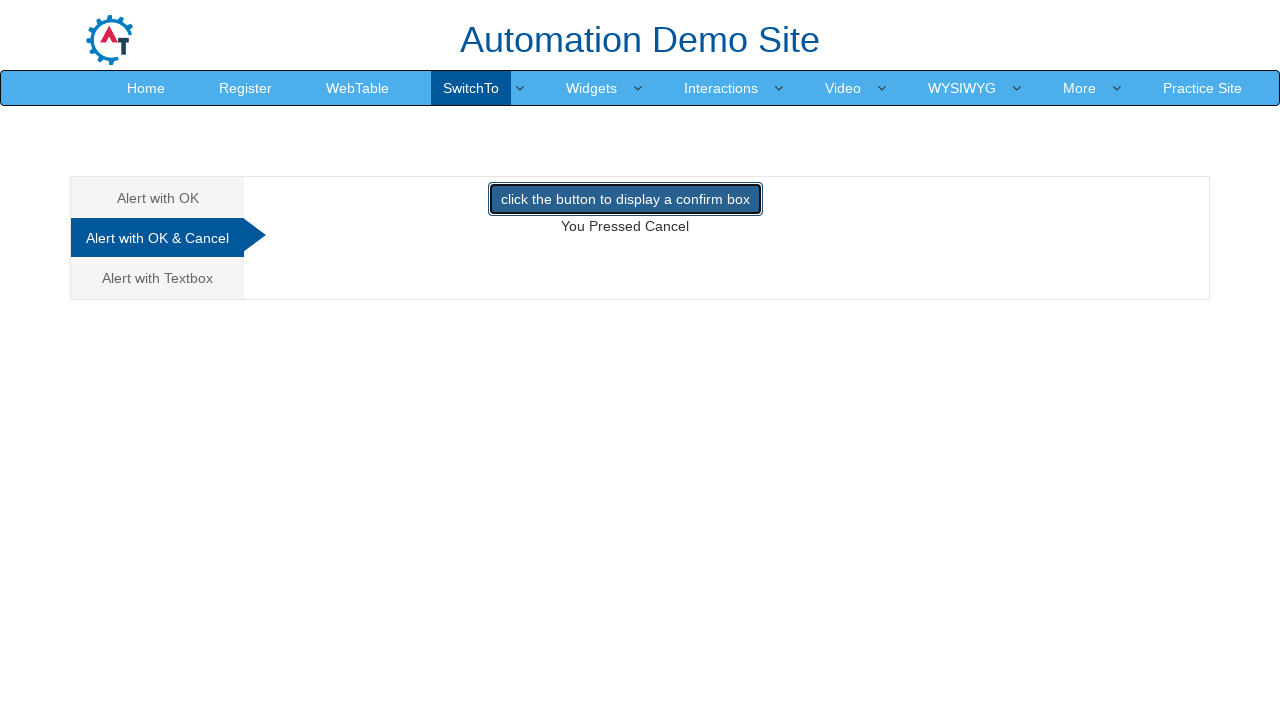